Opens a form page, switches to a new tab to grab course name text from another page, then switches back to fill the form with that text

Starting URL: https://rahulshettyacademy.com/angularpractice/

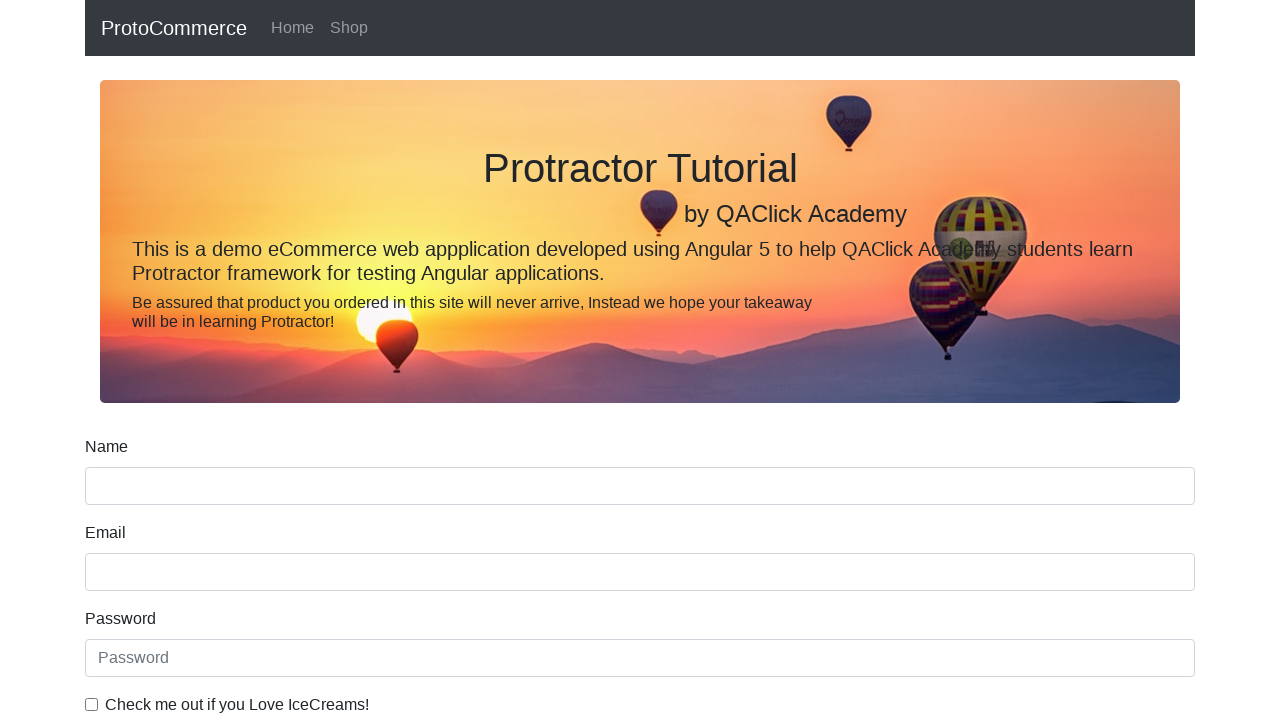

Opened a new browser tab
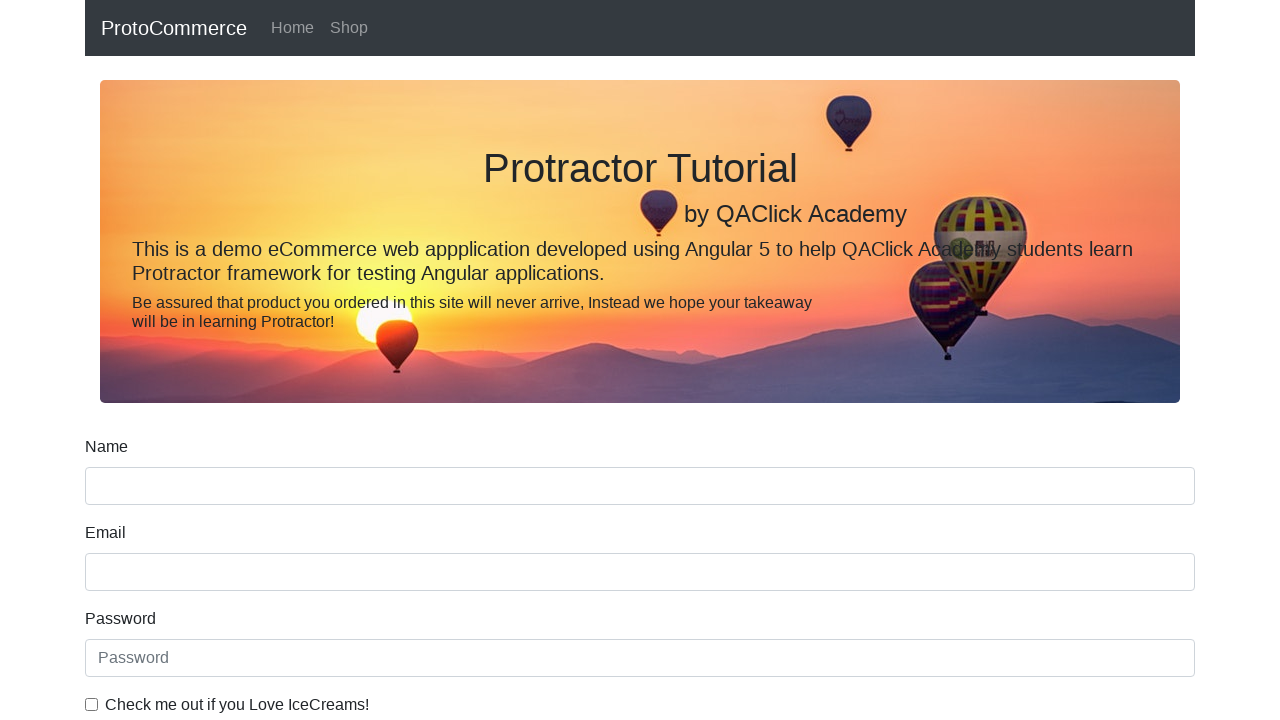

Navigated to courses homepage in new tab
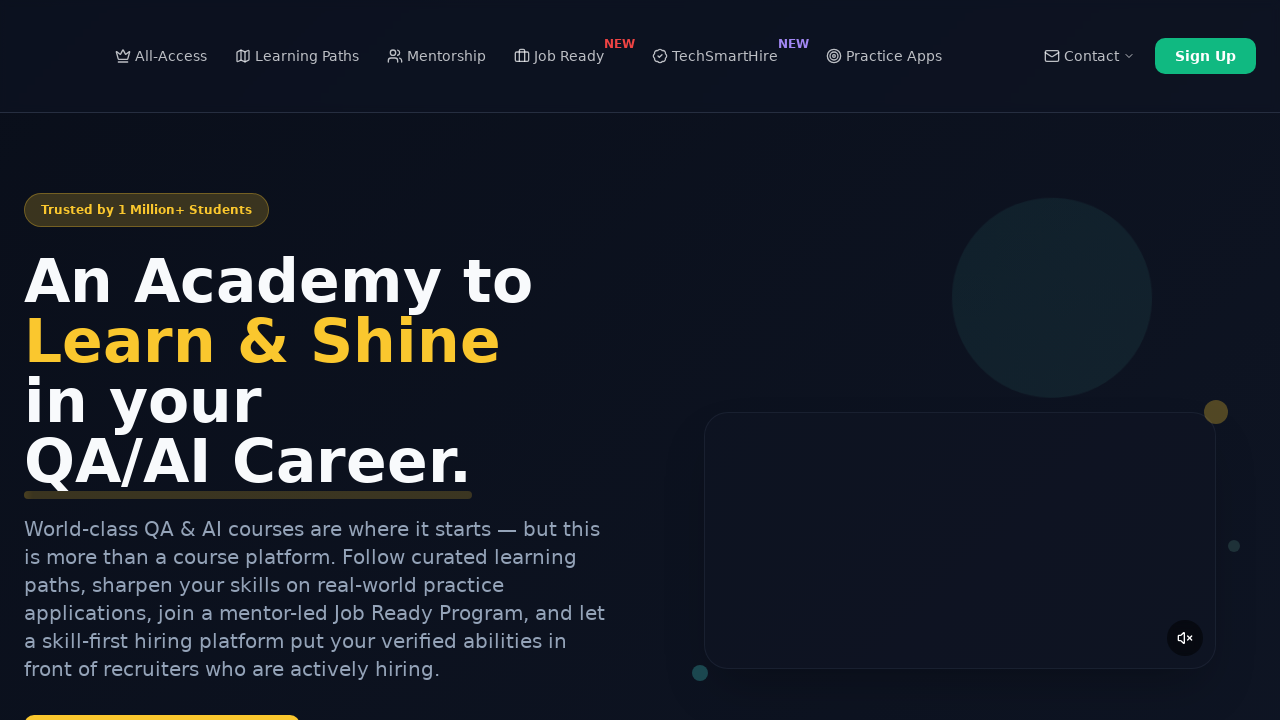

Located course links in new tab
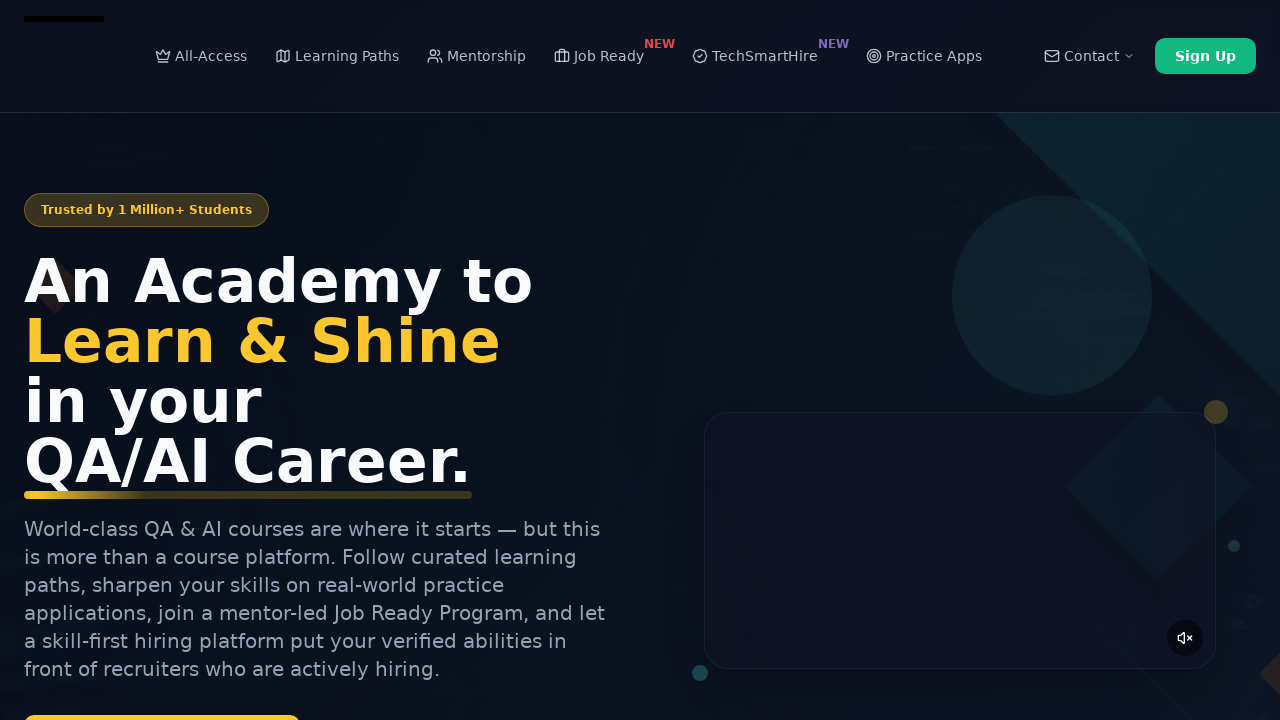

Extracted second course name text: 'Playwright Testing'
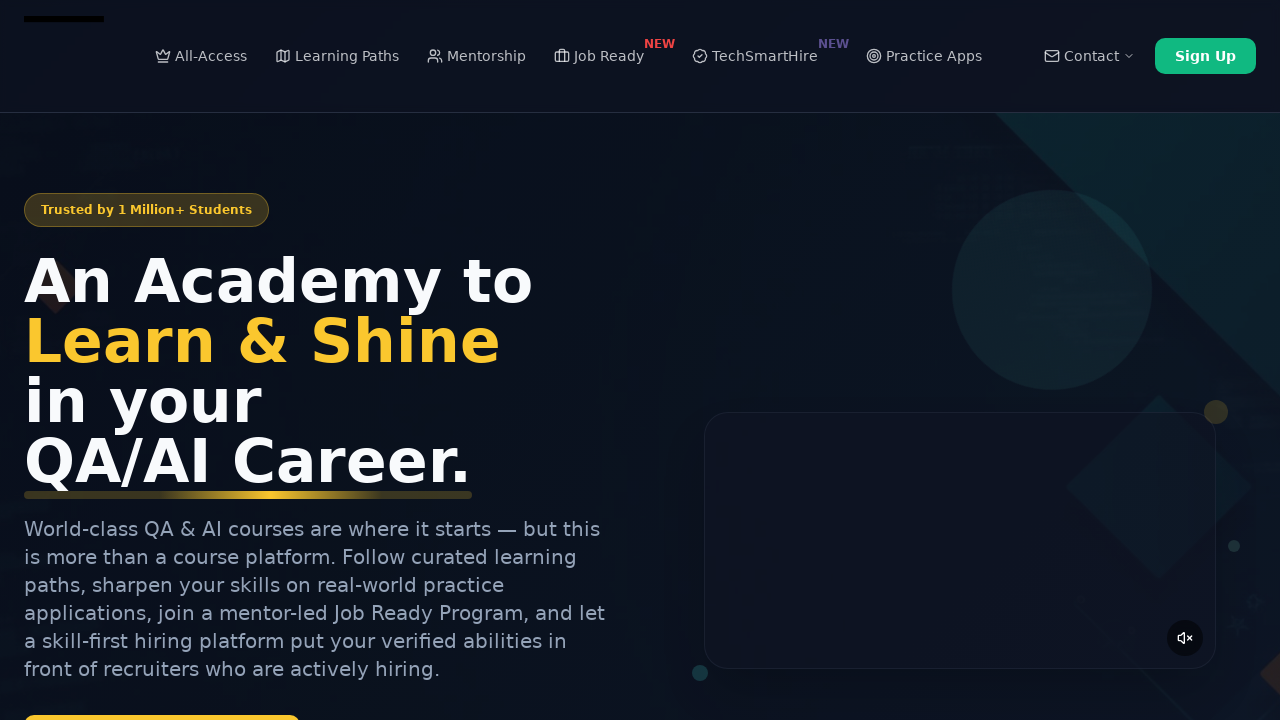

Closed the new tab
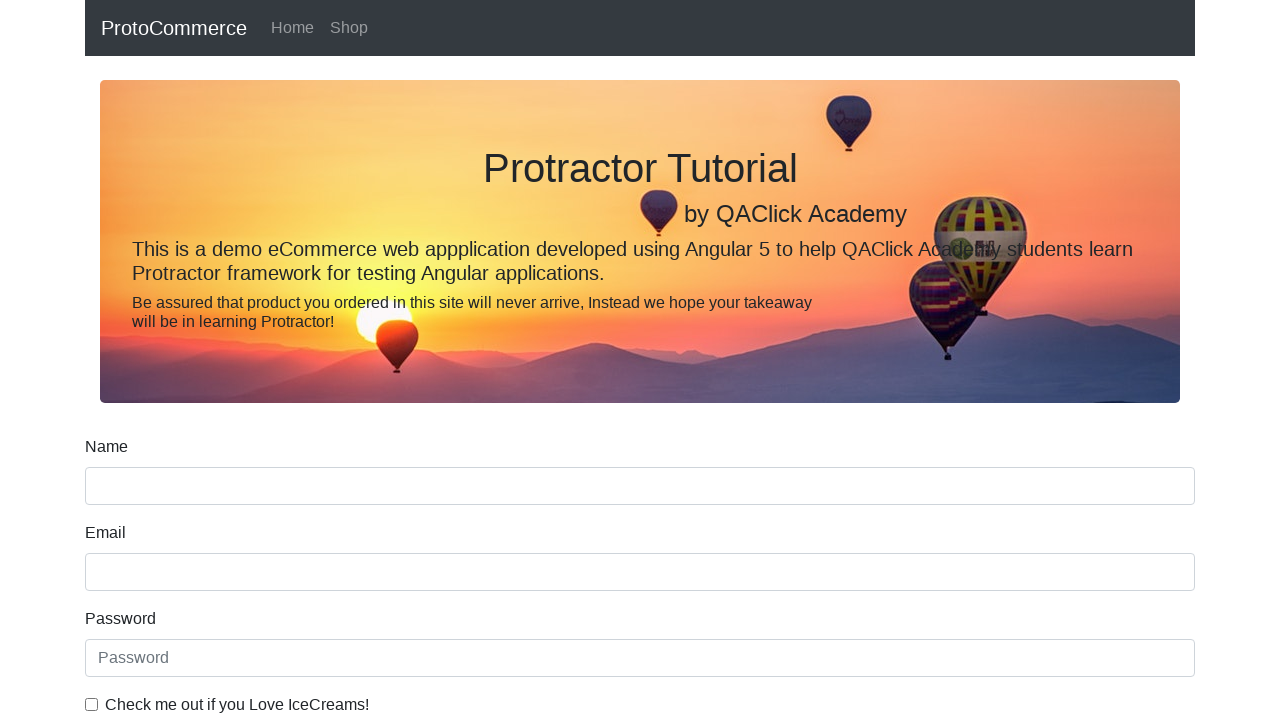

Filled form name field with course name: 'Playwright Testing' on input[name='name']
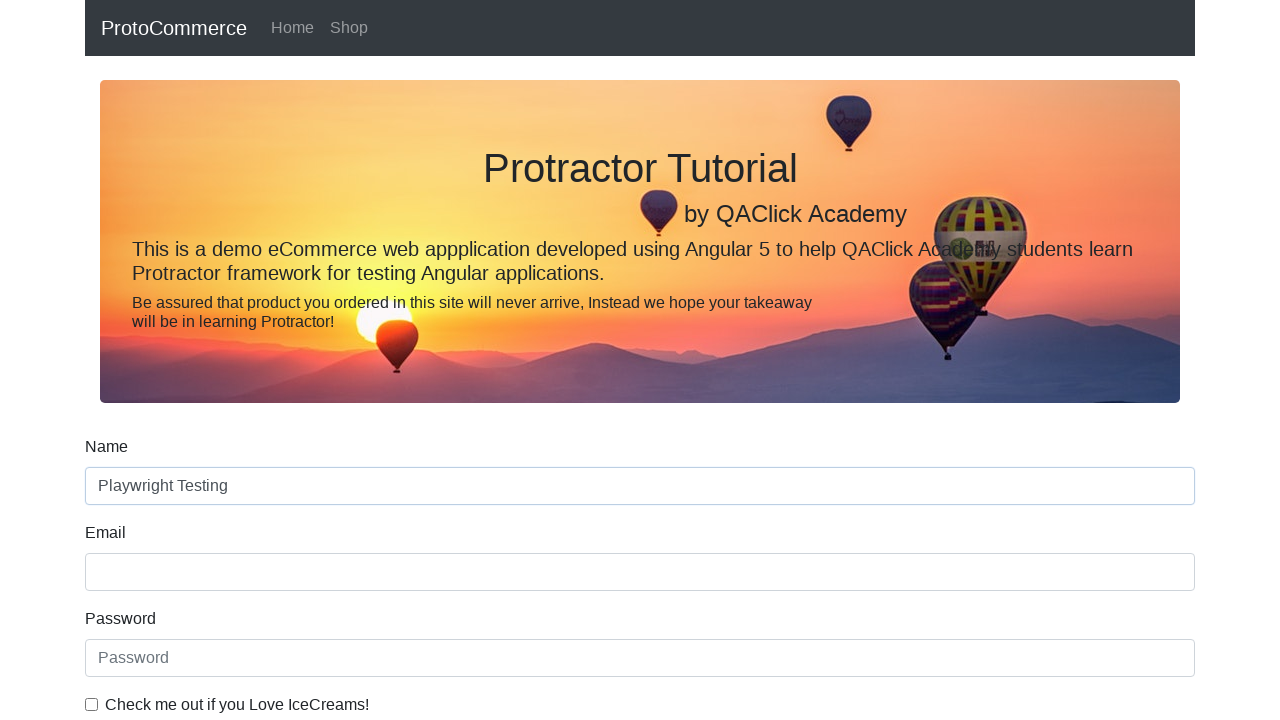

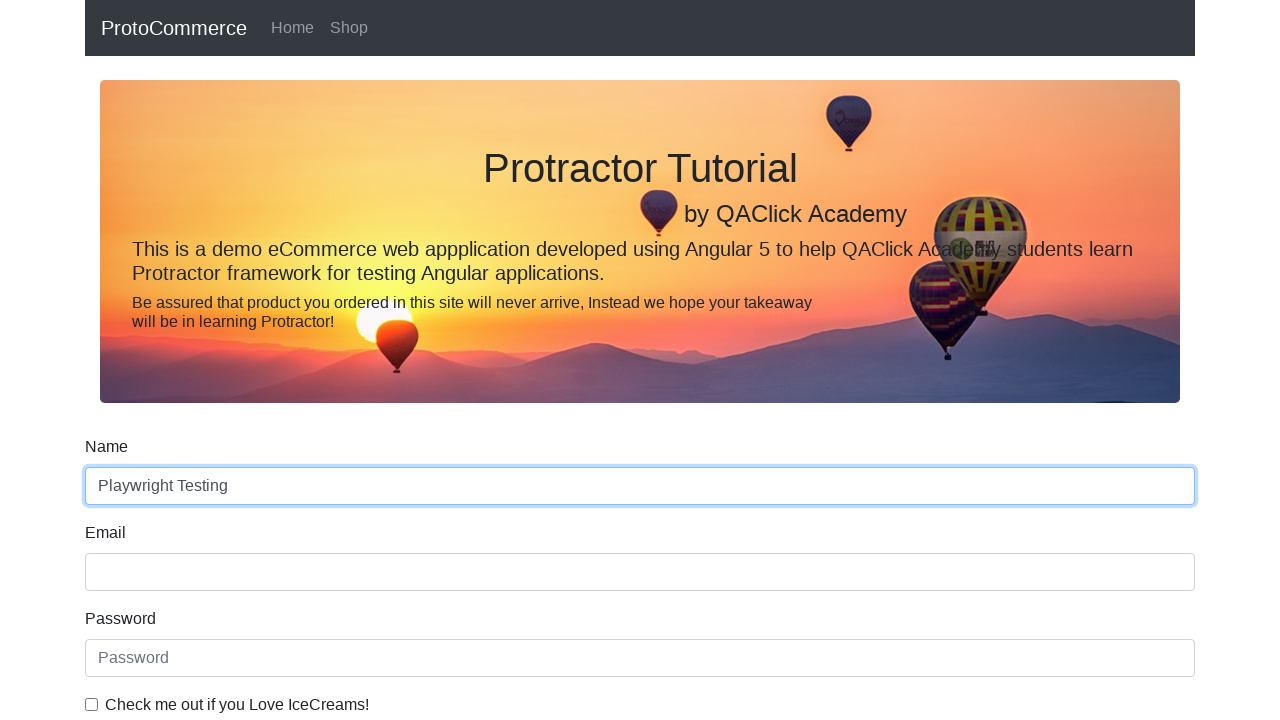